Navigates to an interactive SVG map of India and clicks on the Tripura state

Starting URL: https://www.amcharts.com/svg-maps/?map=india

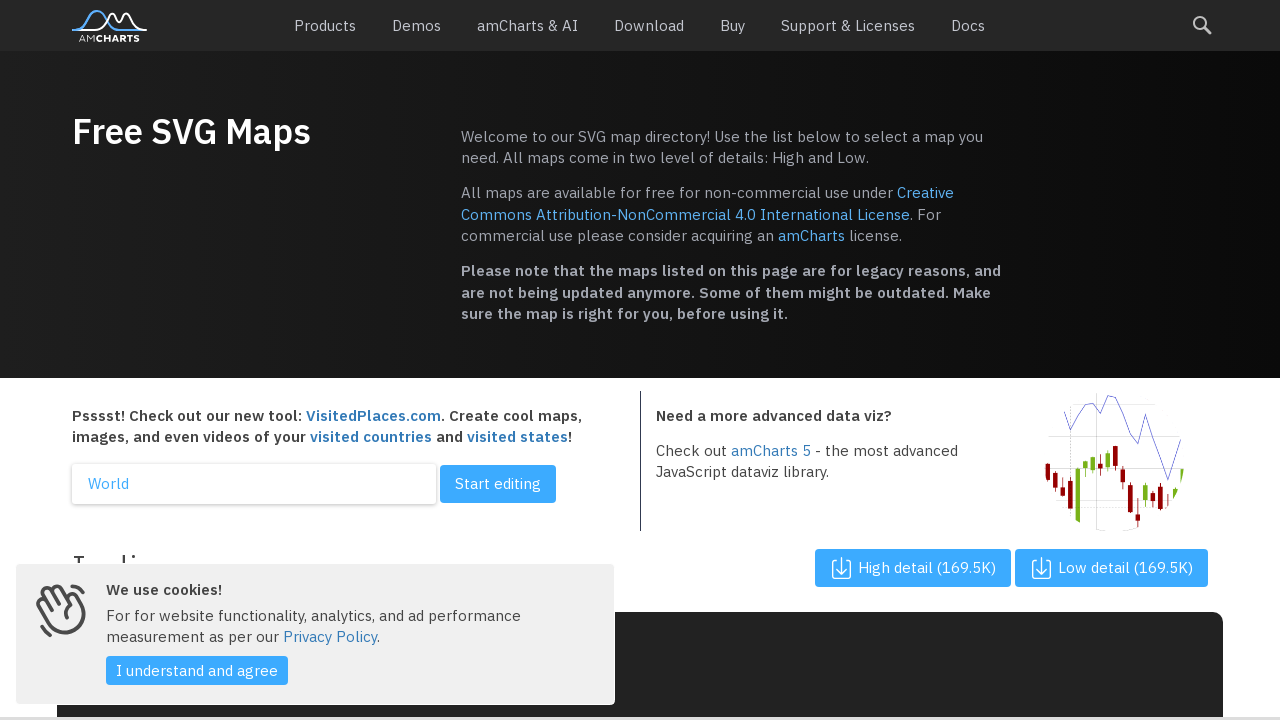

Navigated to amcharts SVG map of India
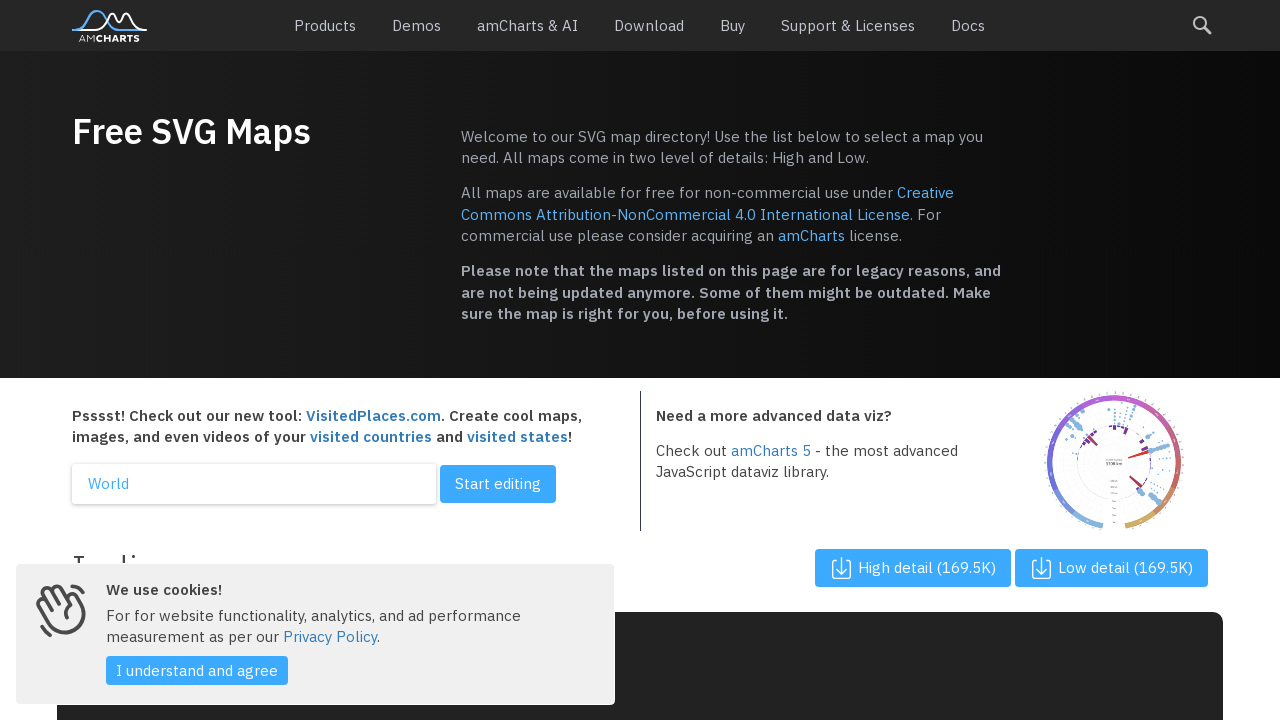

Waited for page to load completely
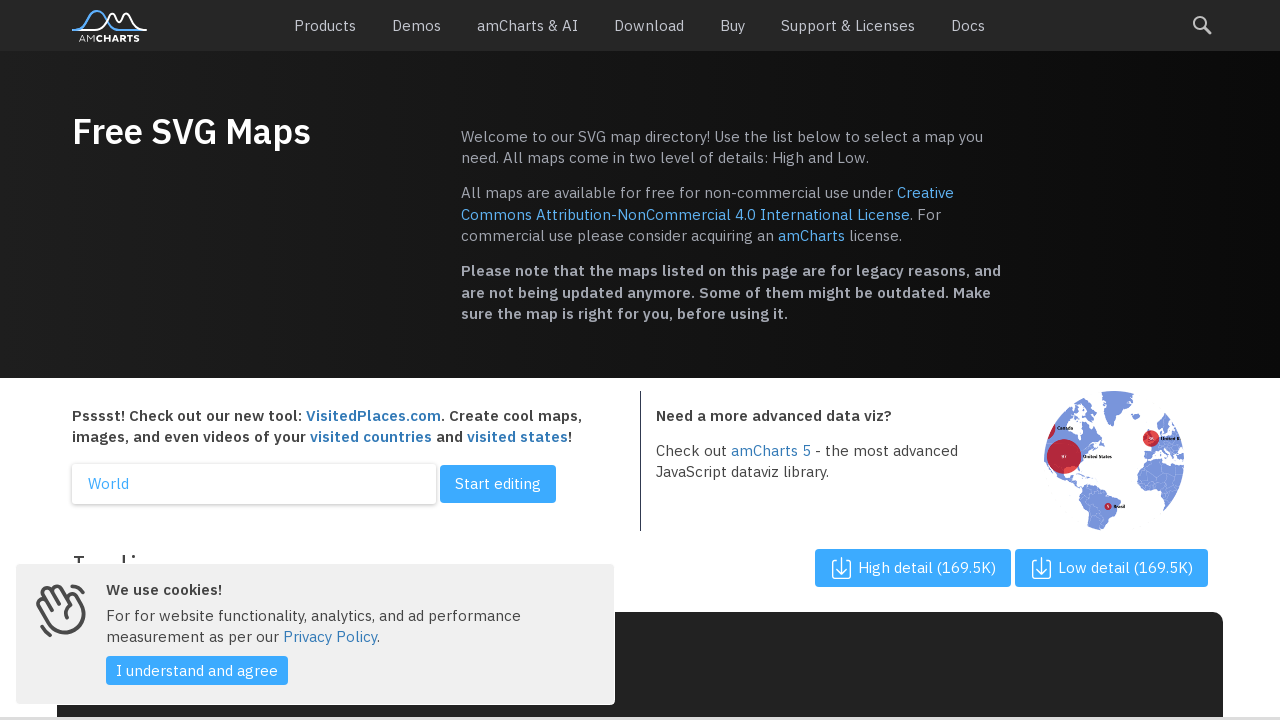

Located all state paths in SVG map
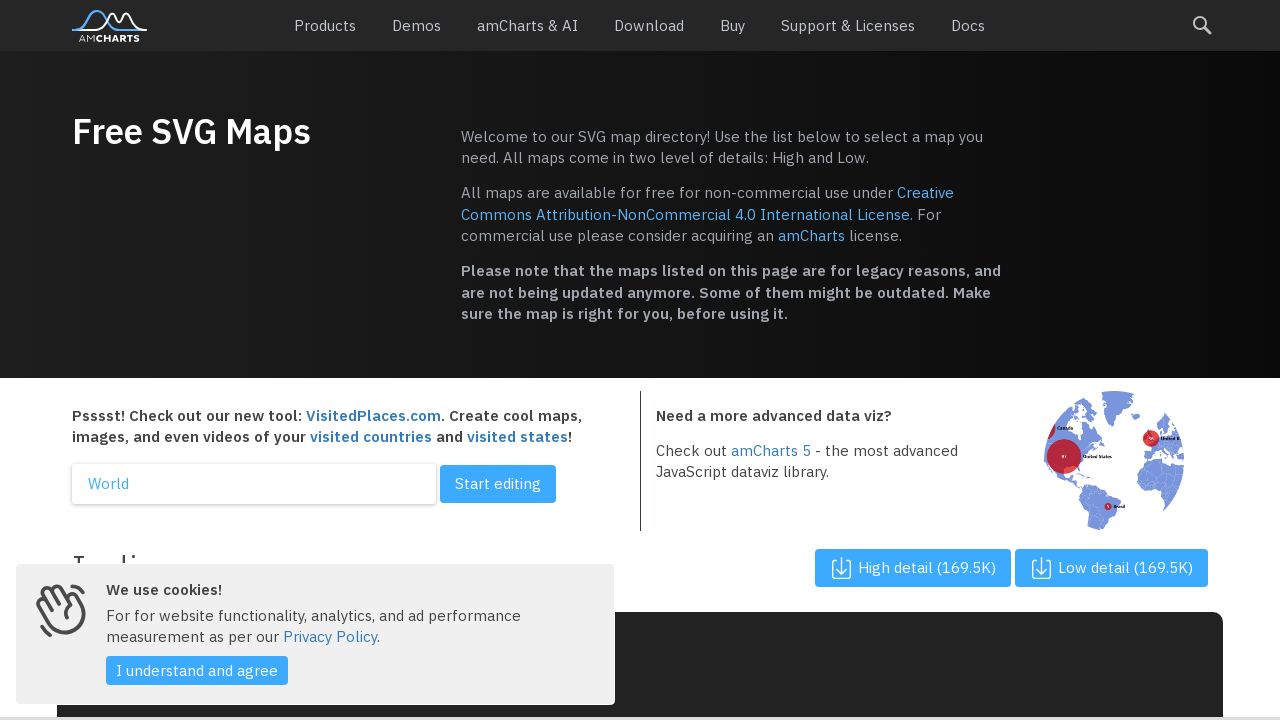

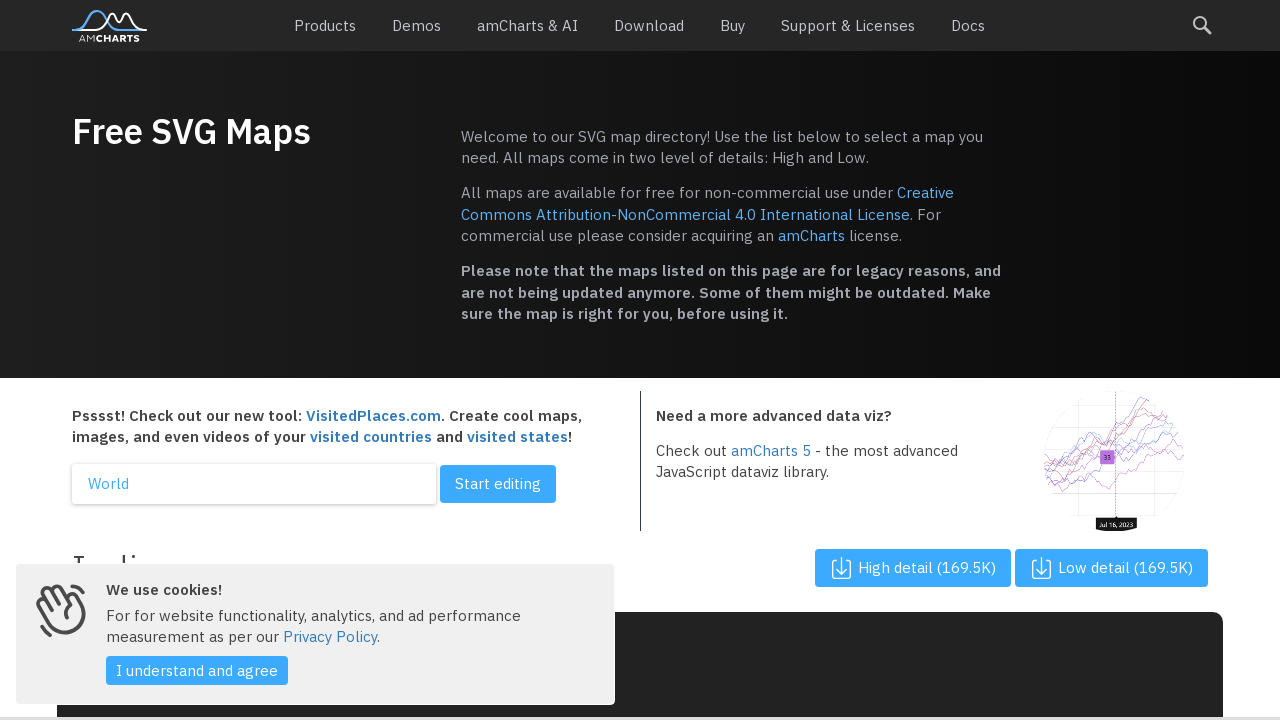